Tests various form elements on a demo page including dropdowns, textboxes, textareas, radio buttons, checkboxes, and alert dialogs

Starting URL: https://omayo.blogspot.com/

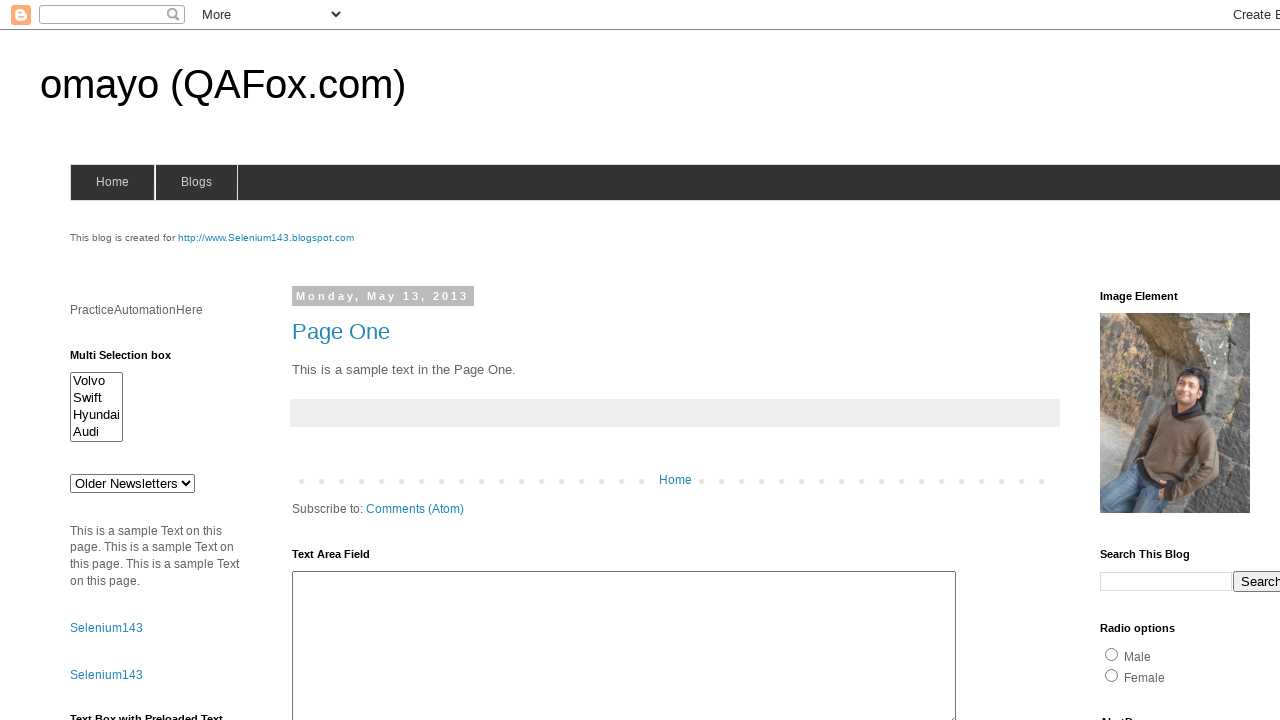

Selected option from first multiselect dropdown at (96, 398) on xpath=//*[@id='multiselect1']/option[2]
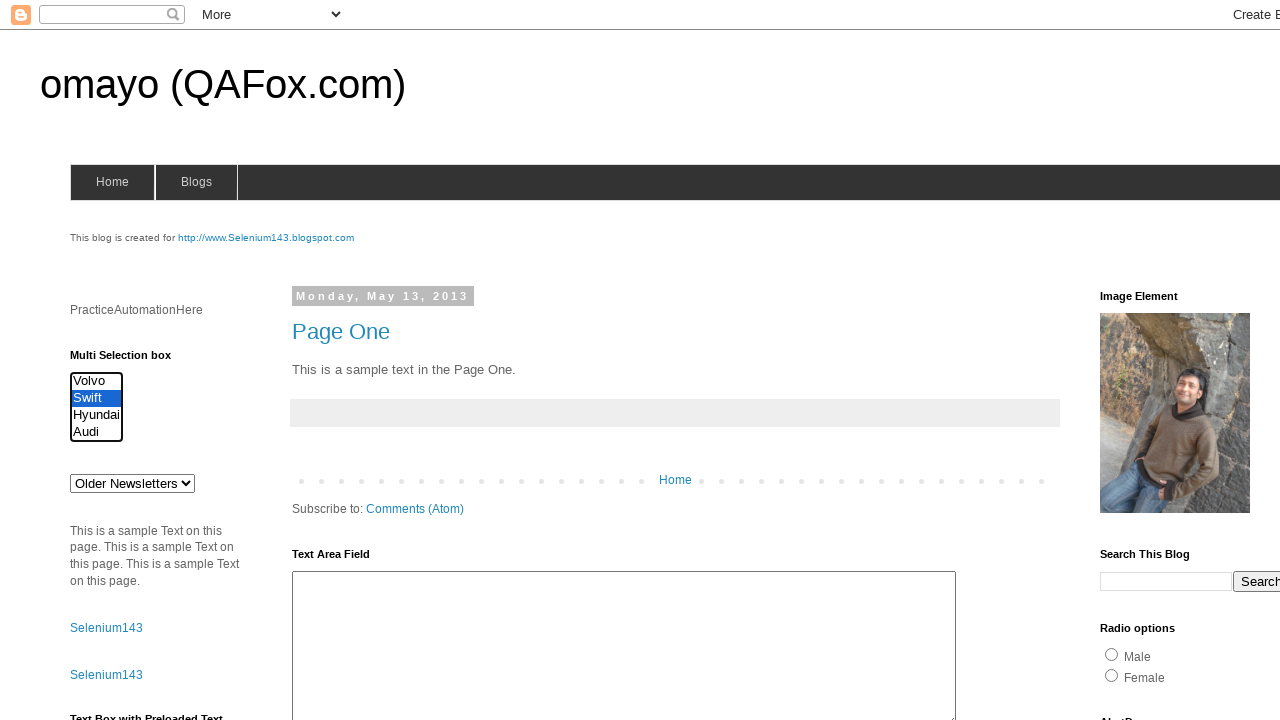

Selected option from second dropdown by index 2 on #drop1
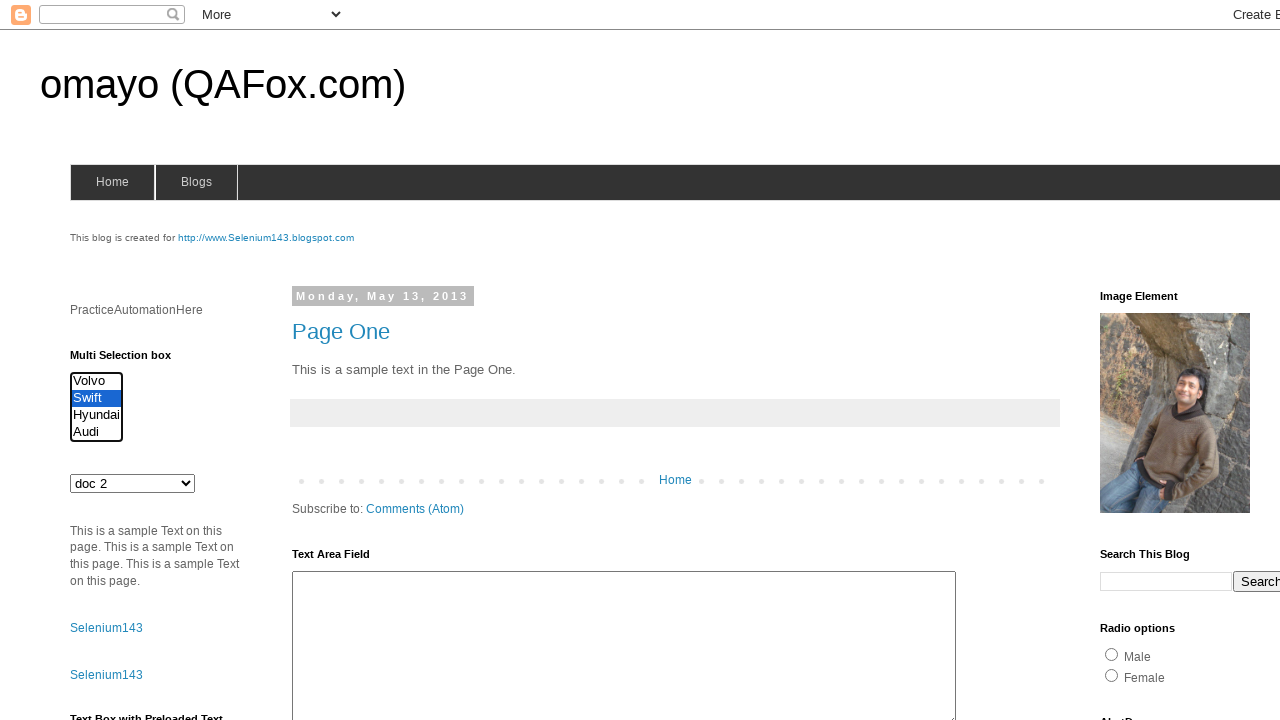

Cleared first textbox on #textbox1
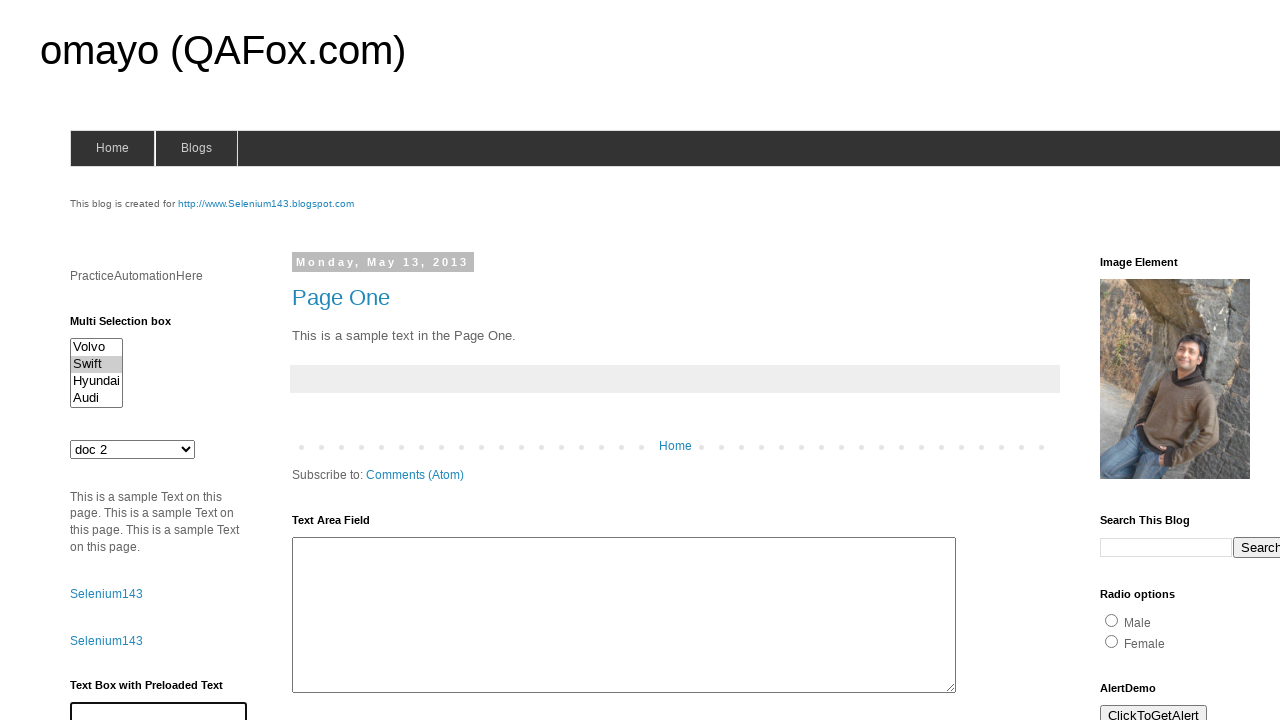

Filled first textbox with 'CLeard' on #textbox1
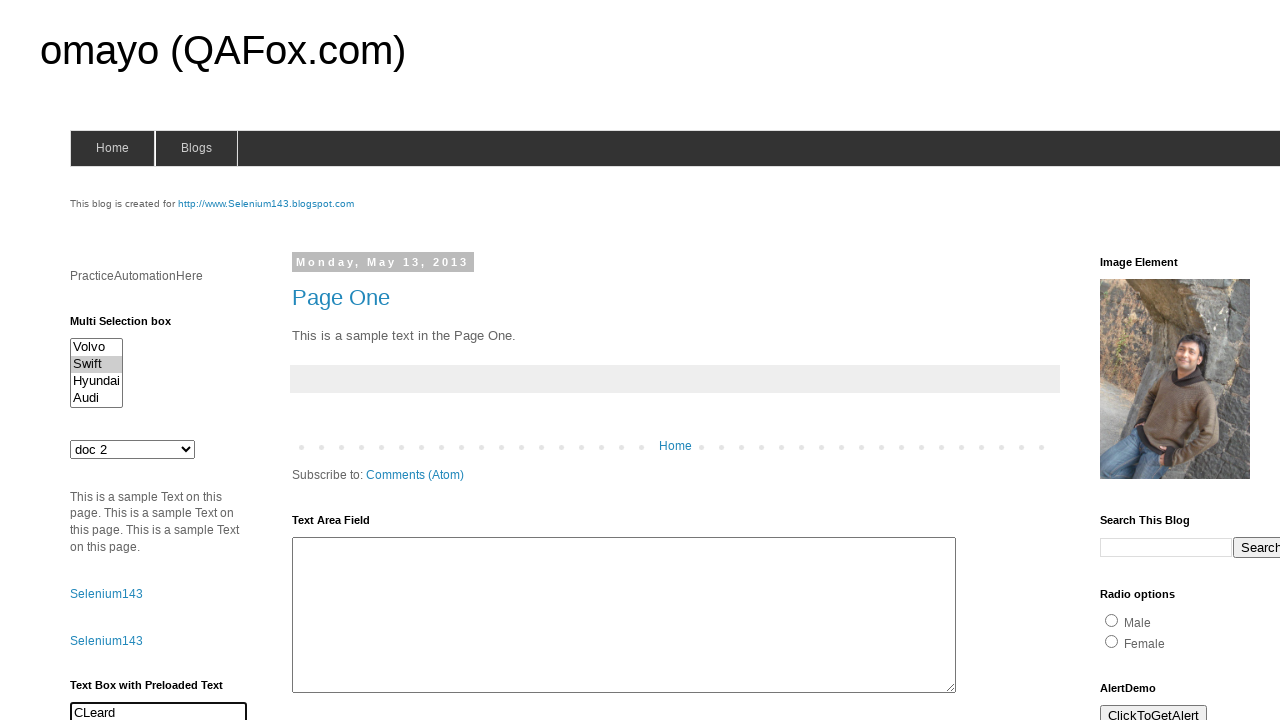

Filled first textarea with 'This is the demo text' on //*[@id='ta1']
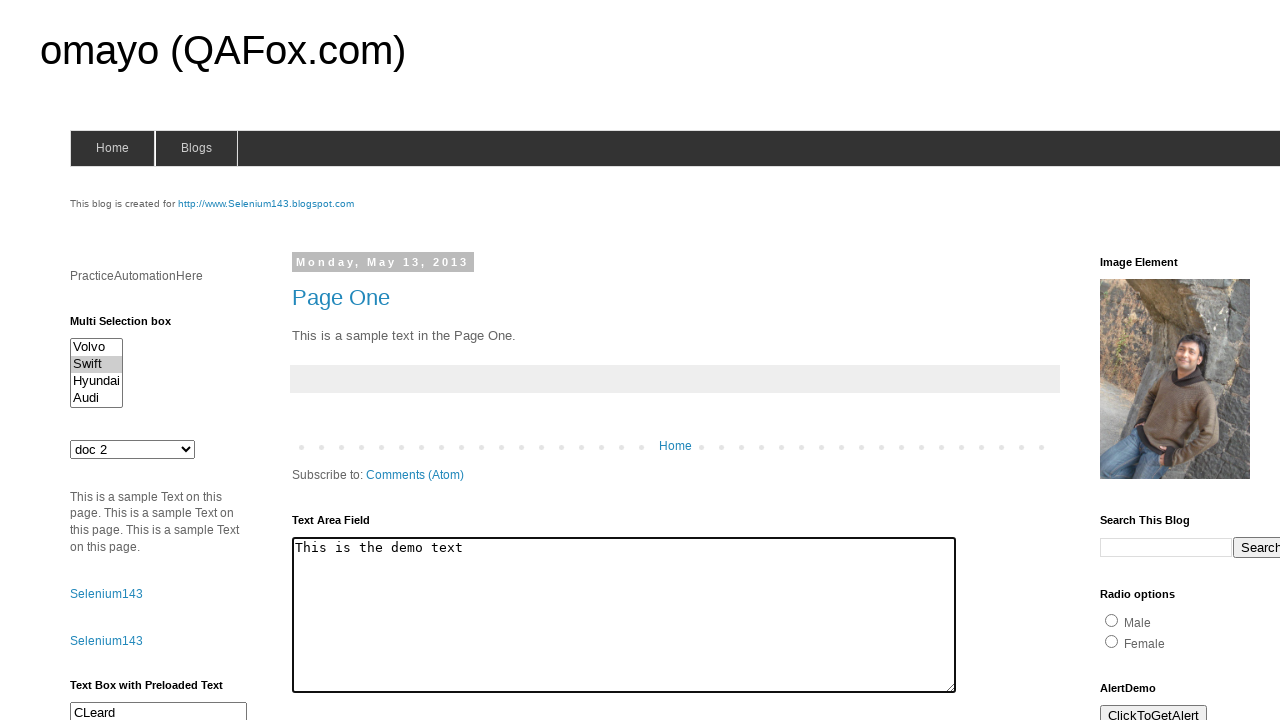

Cleared second textarea on //*[@id='HTML11']/div[1]/textarea
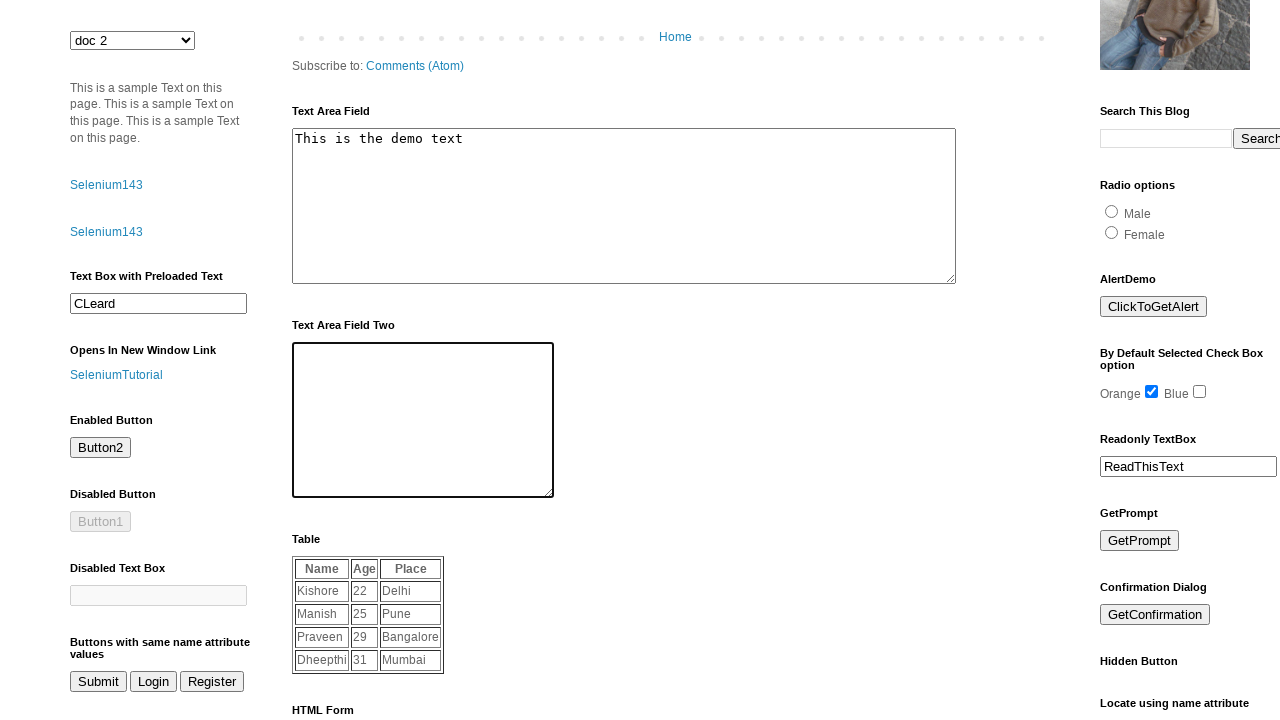

Filled second textarea with 'This is the demo text' on //*[@id='HTML11']/div[1]/textarea
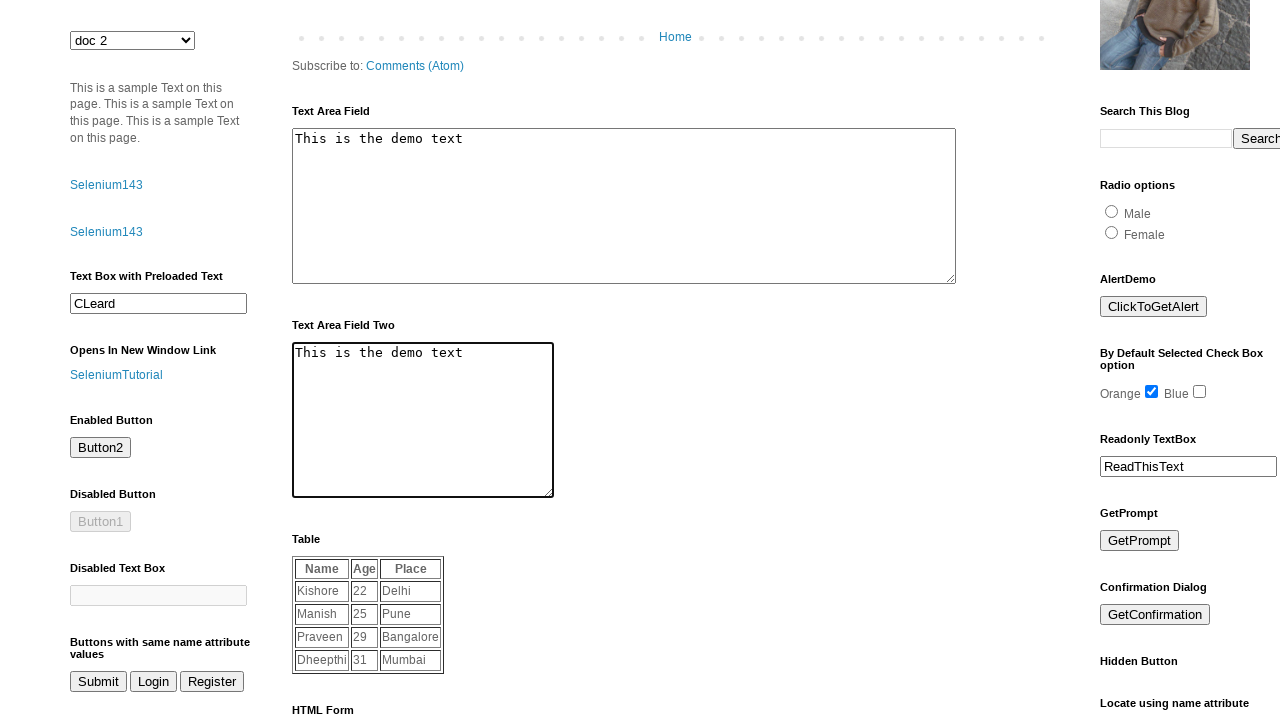

Clicked first radio button at (1112, 211) on #radio1
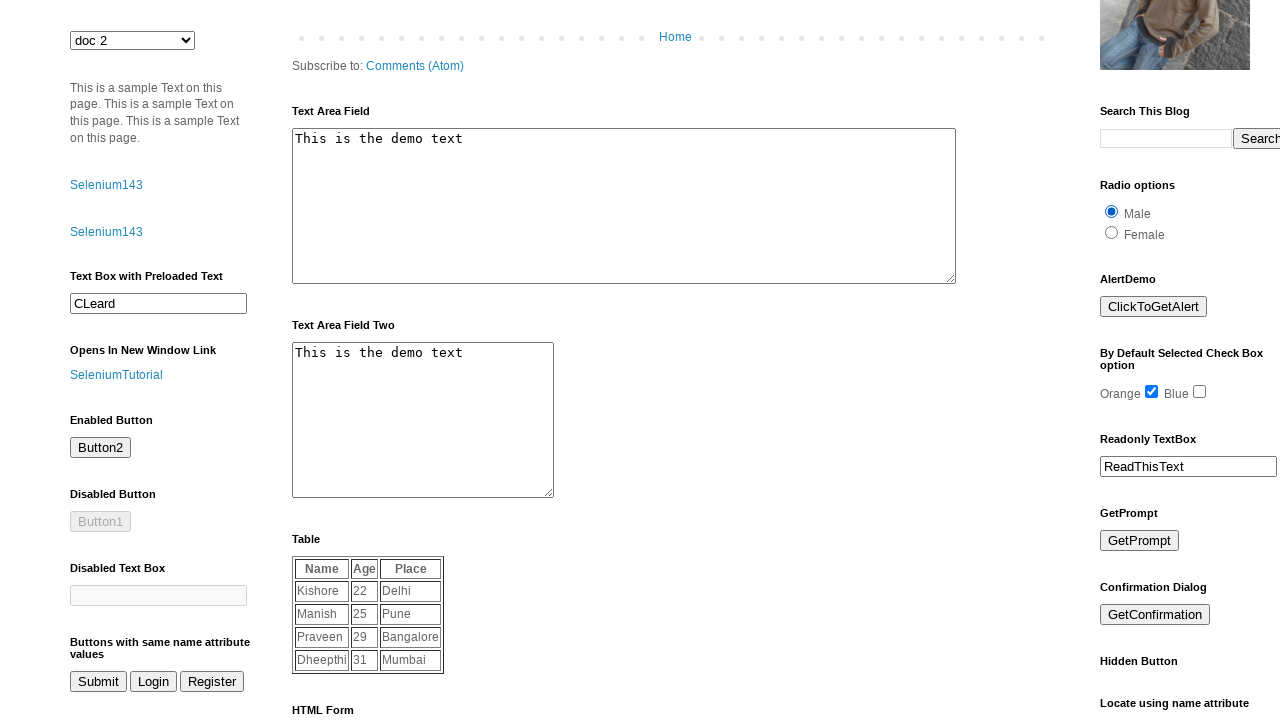

Clicked first checkbox at (1152, 392) on #checkbox1
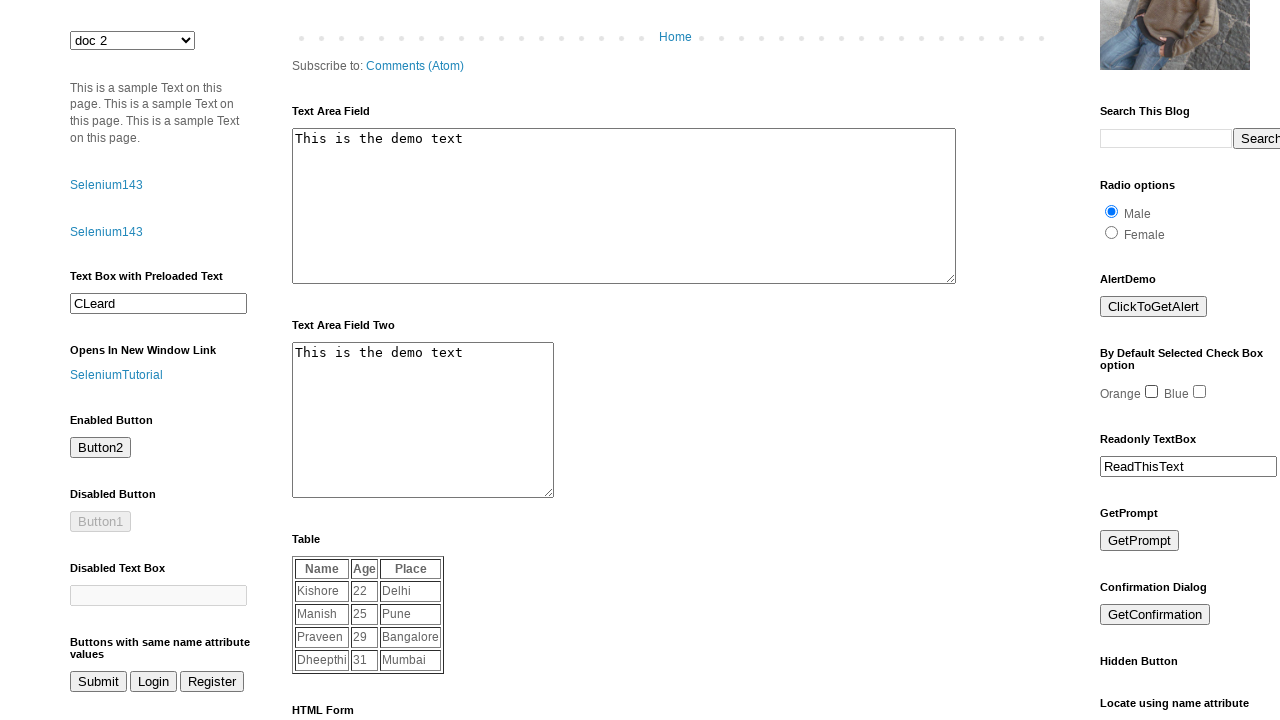

Clicked second checkbox at (1200, 392) on #checkbox2
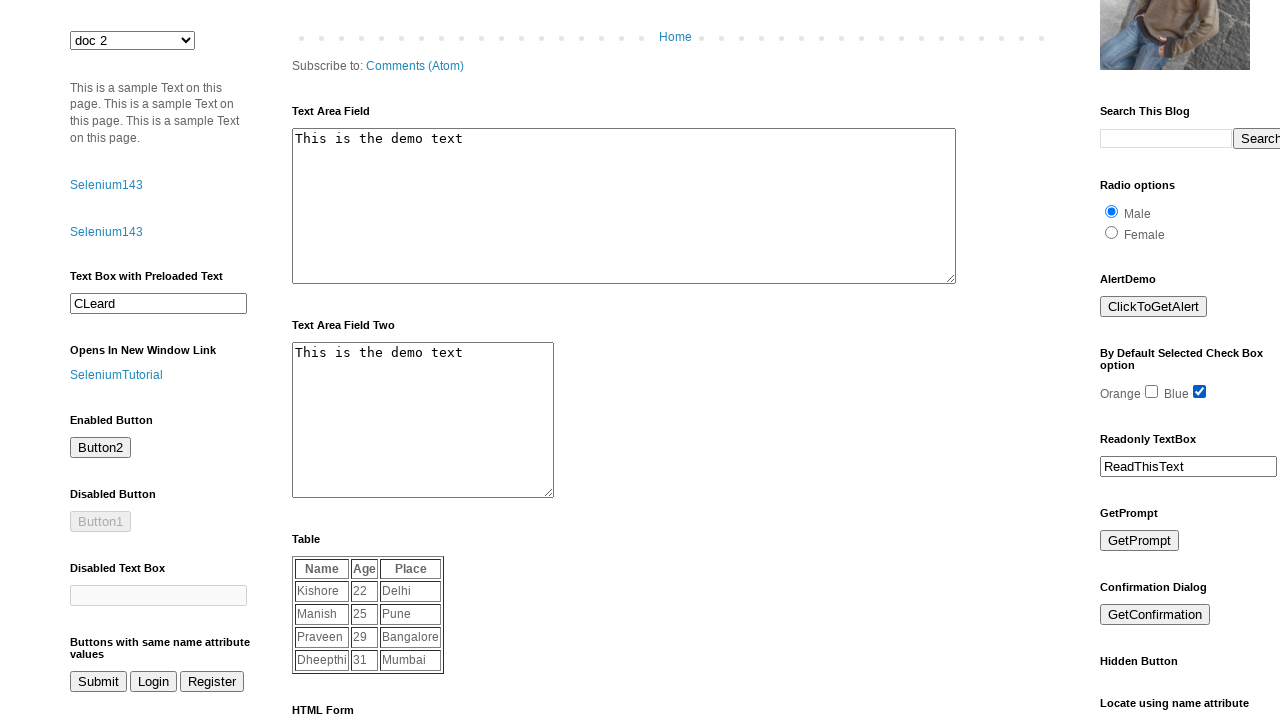

Triggered and accepted alert dialog at (1154, 307) on #alert1
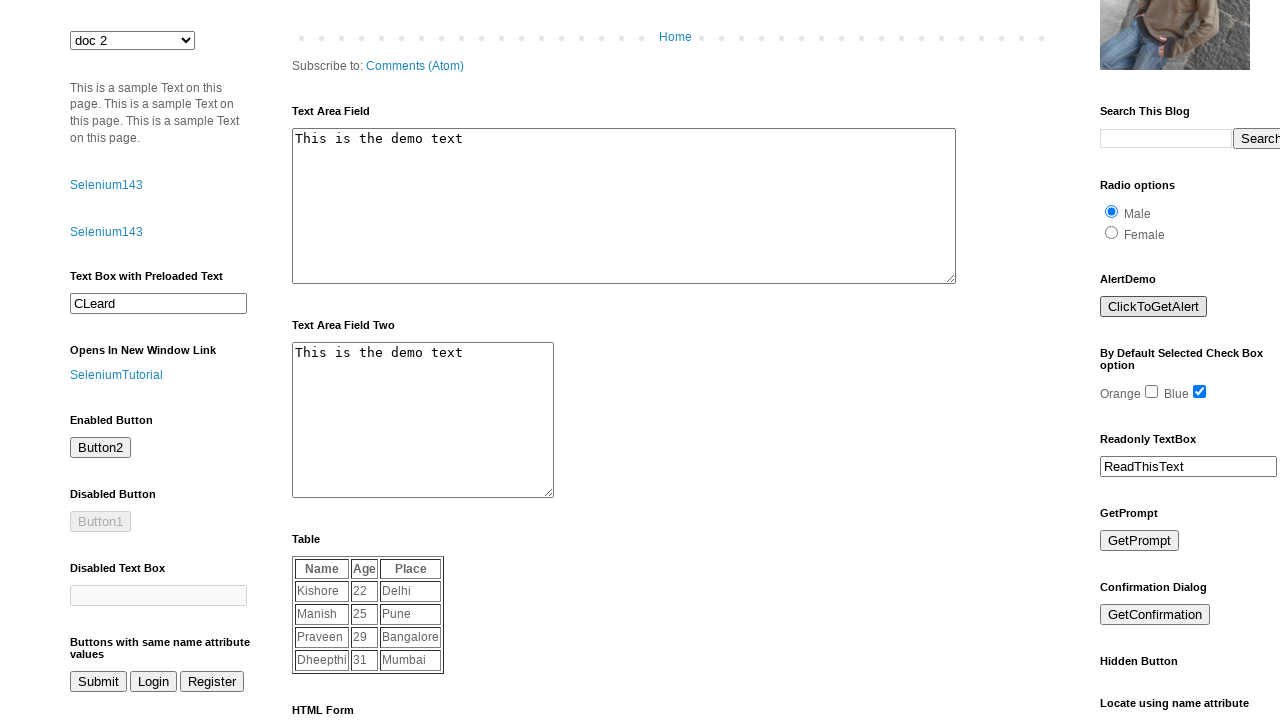

Triggered and dismissed prompt dialog at (1140, 541) on #prompt
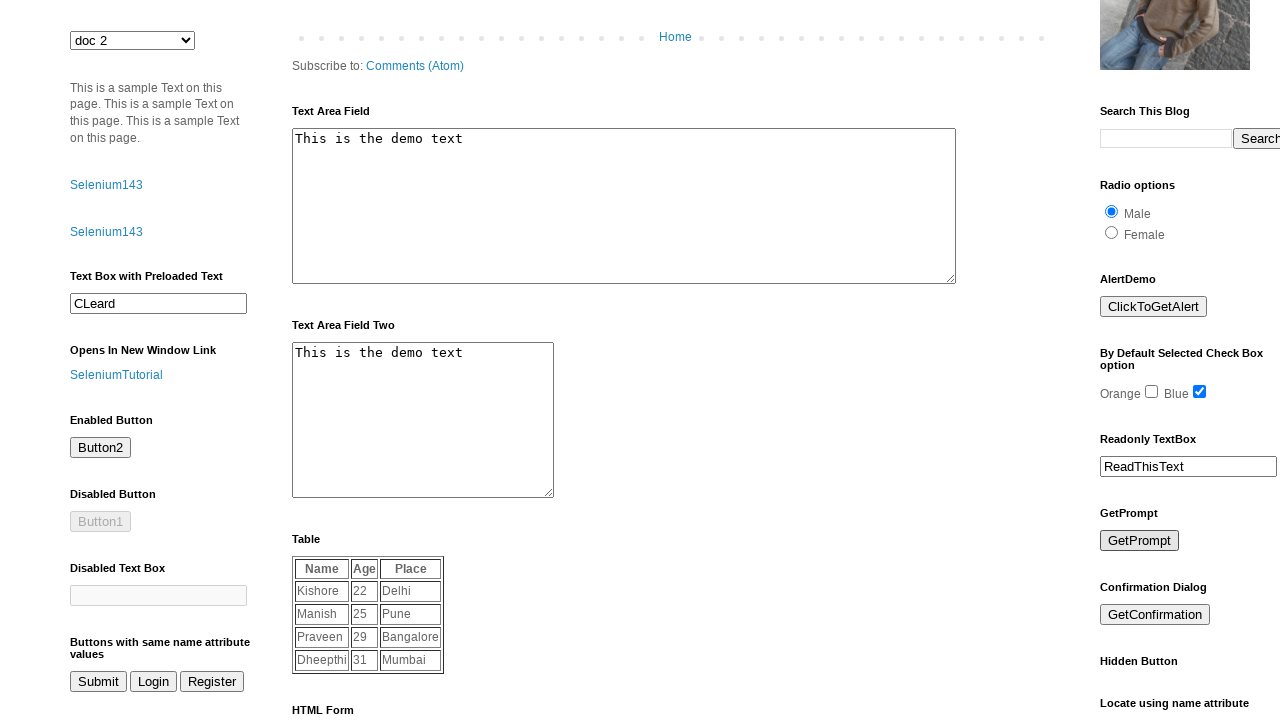

Triggered and accepted confirm dialog at (1155, 615) on #confirm
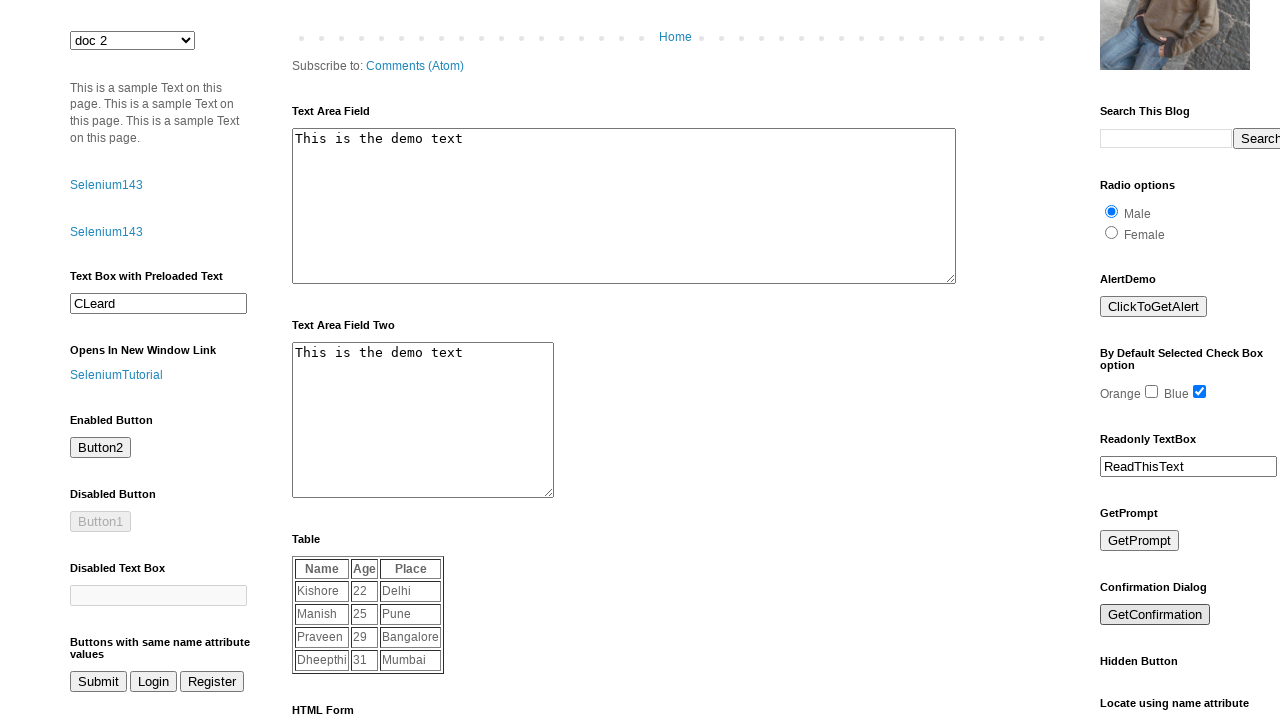

Filled textbox by name 'textboxn' with 'This is the demo text' on input[name='textboxn']
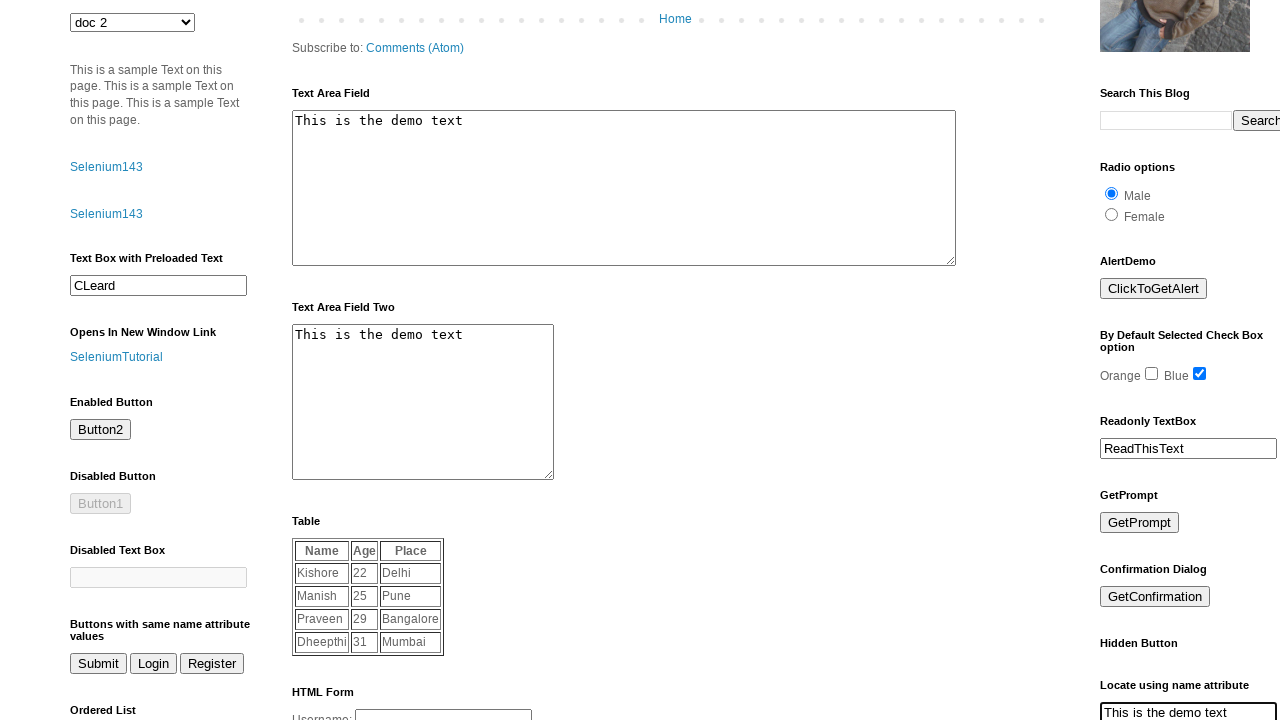

Clicked second radio button at (1138, 361) on xpath=//*[@id='HTML32']/div[1]/input[1]
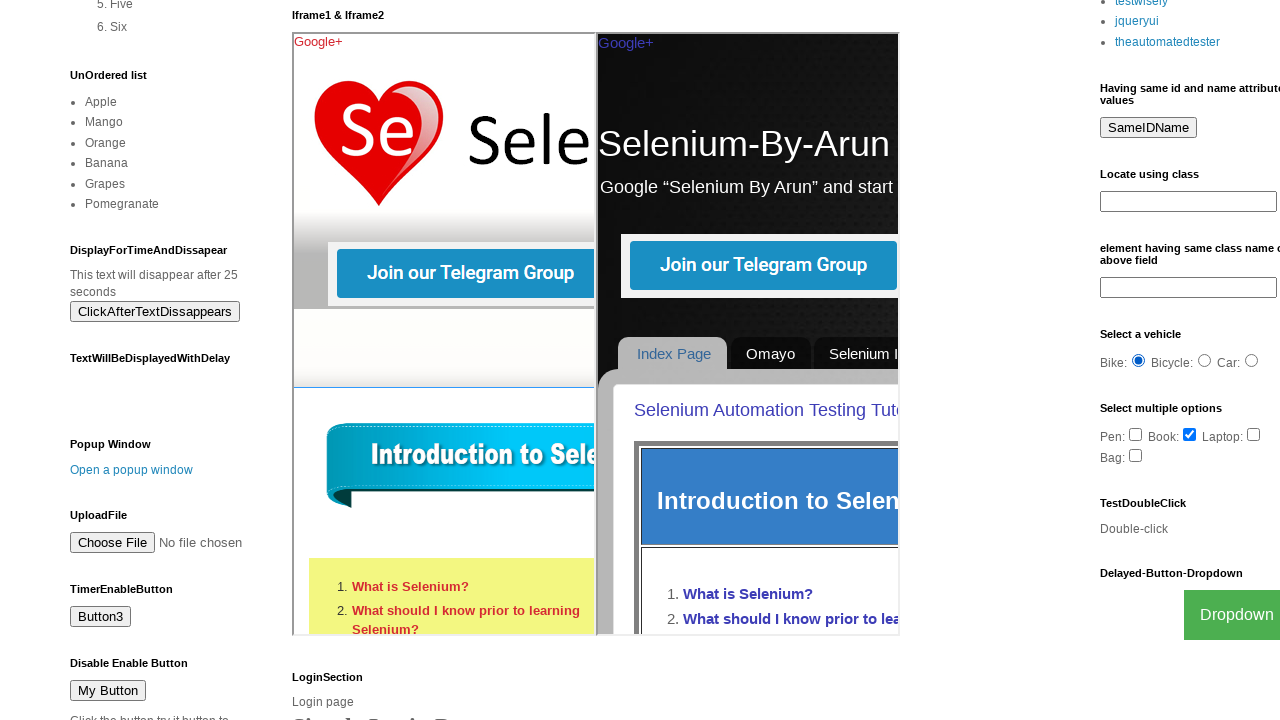

Clicked additional checkbox 1 at (1136, 434) on xpath=//*[@id='HTML33']/div[1]/input[1]
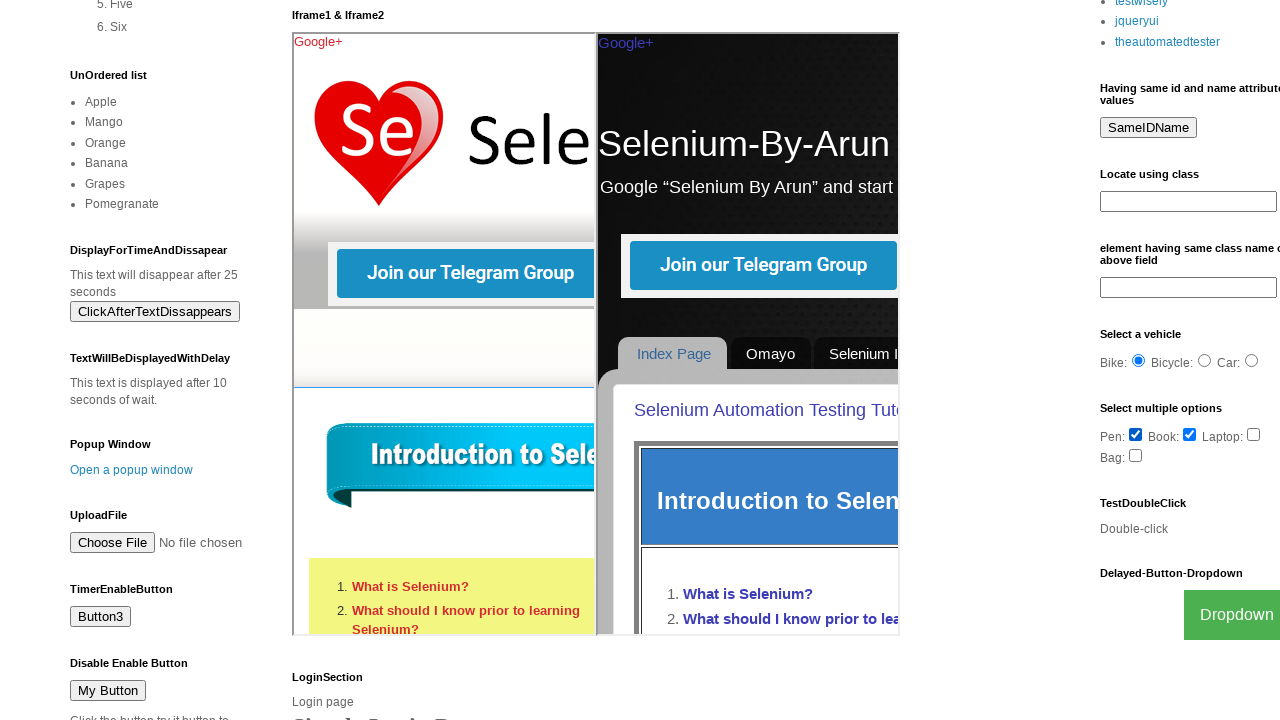

Clicked additional checkbox 3 at (1254, 434) on xpath=//*[@id='HTML33']/div[1]/input[3]
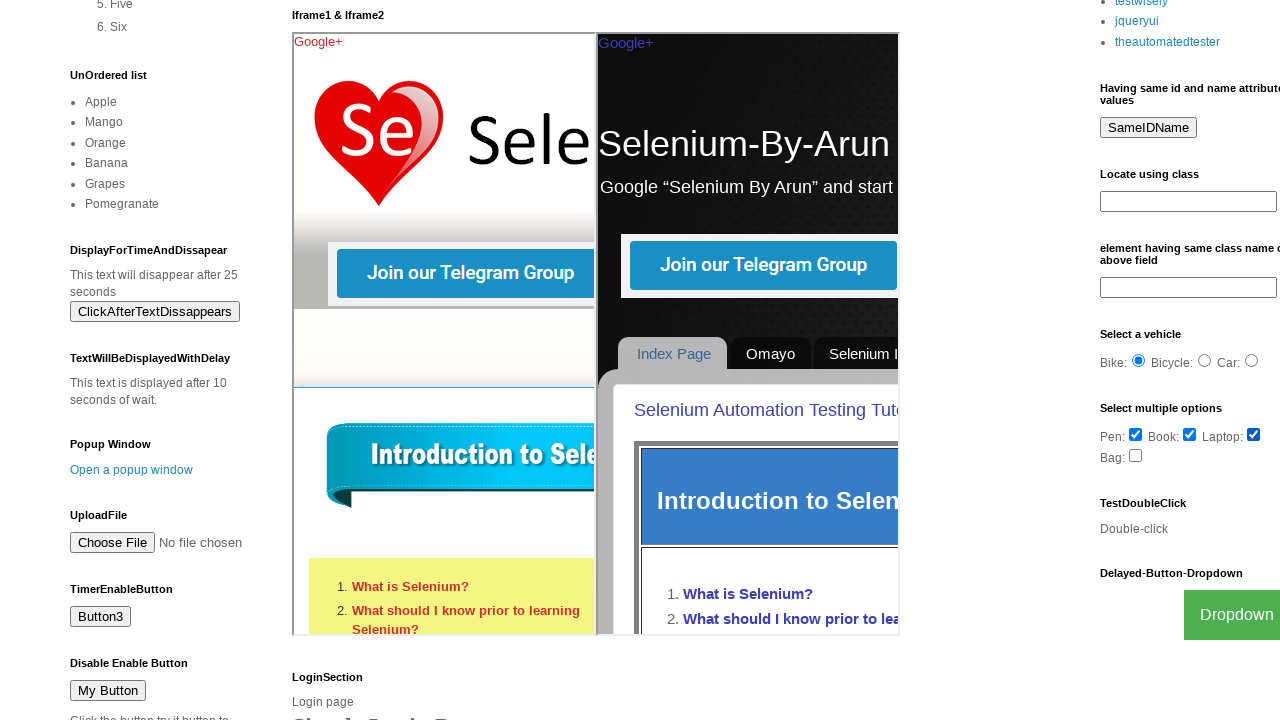

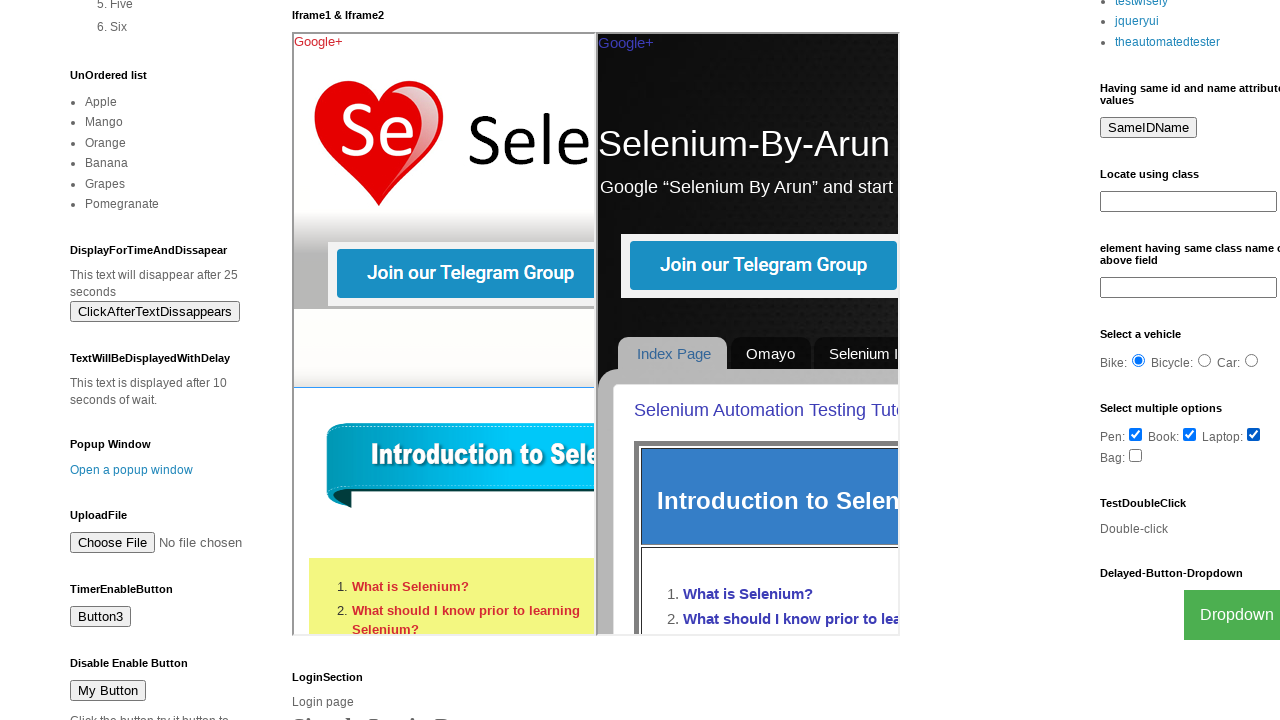